Tests handling of a confirm popup dialog by setting up a dialog handler to accept it and then clicking the confirm button

Starting URL: https://rahulshettyacademy.com/AutomationPractice

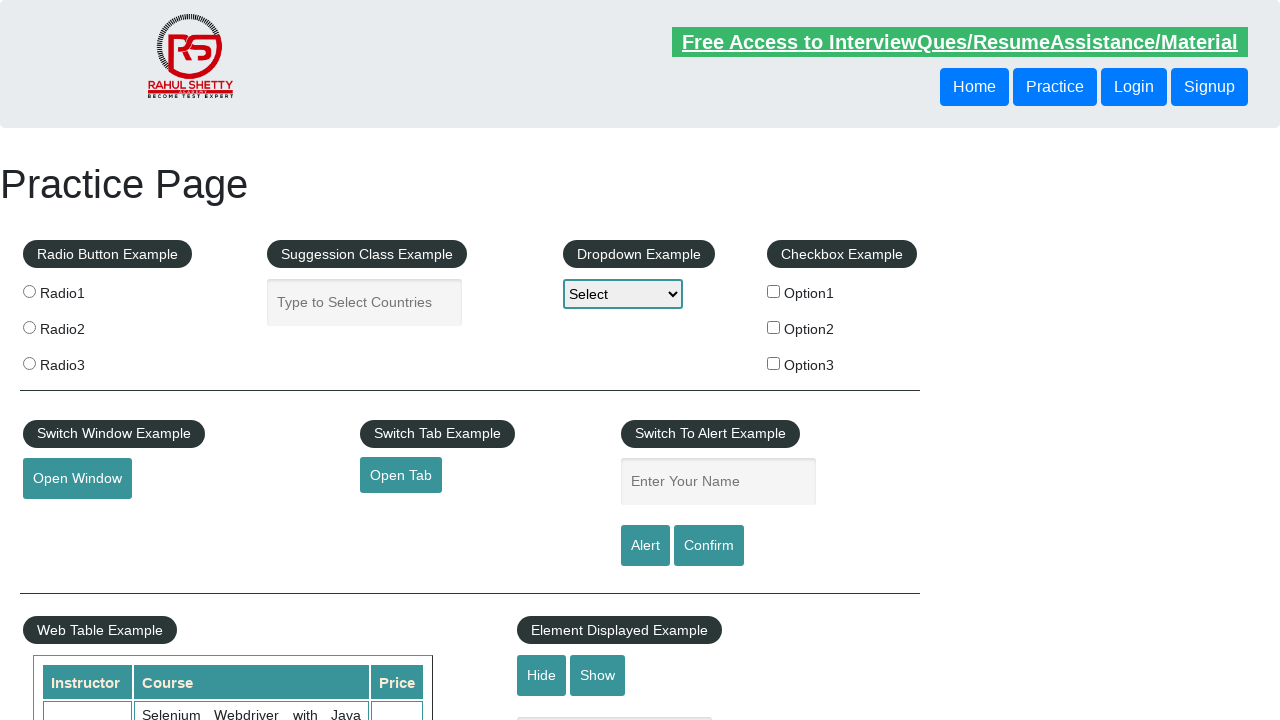

Set up dialog handler to accept confirm popup
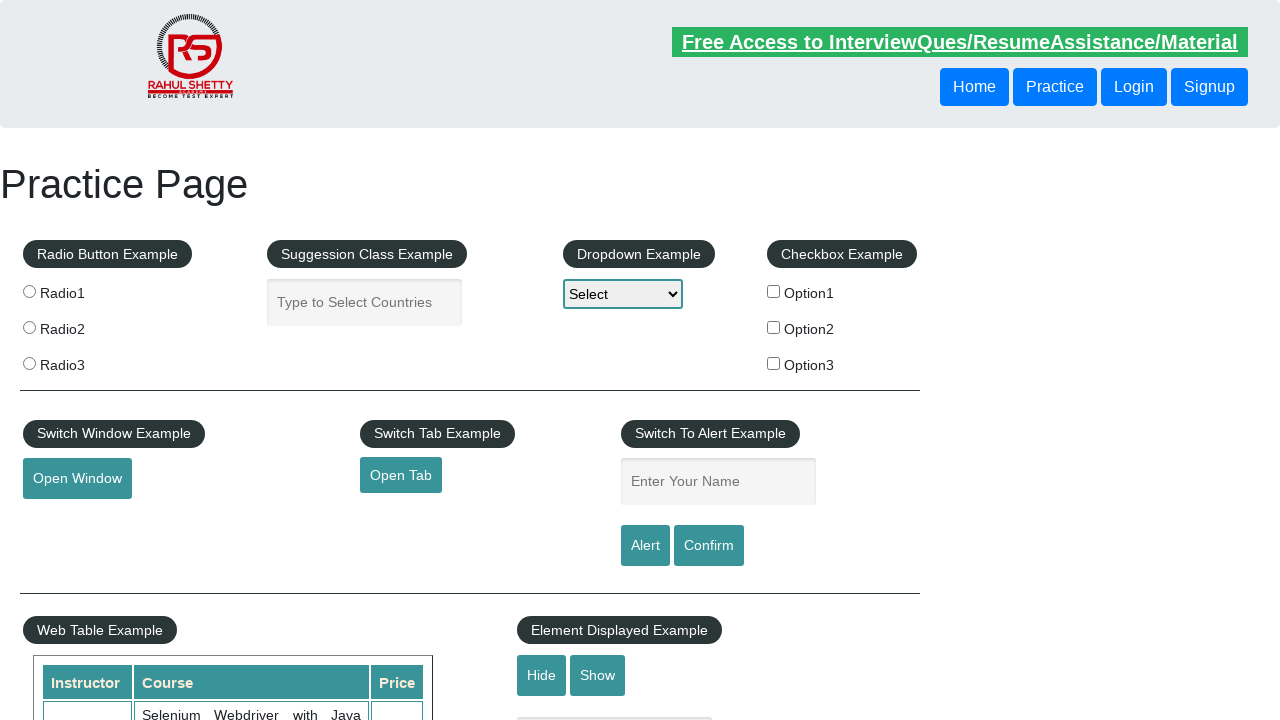

Clicked confirm button to trigger dialog at (709, 546) on #confirmbtn
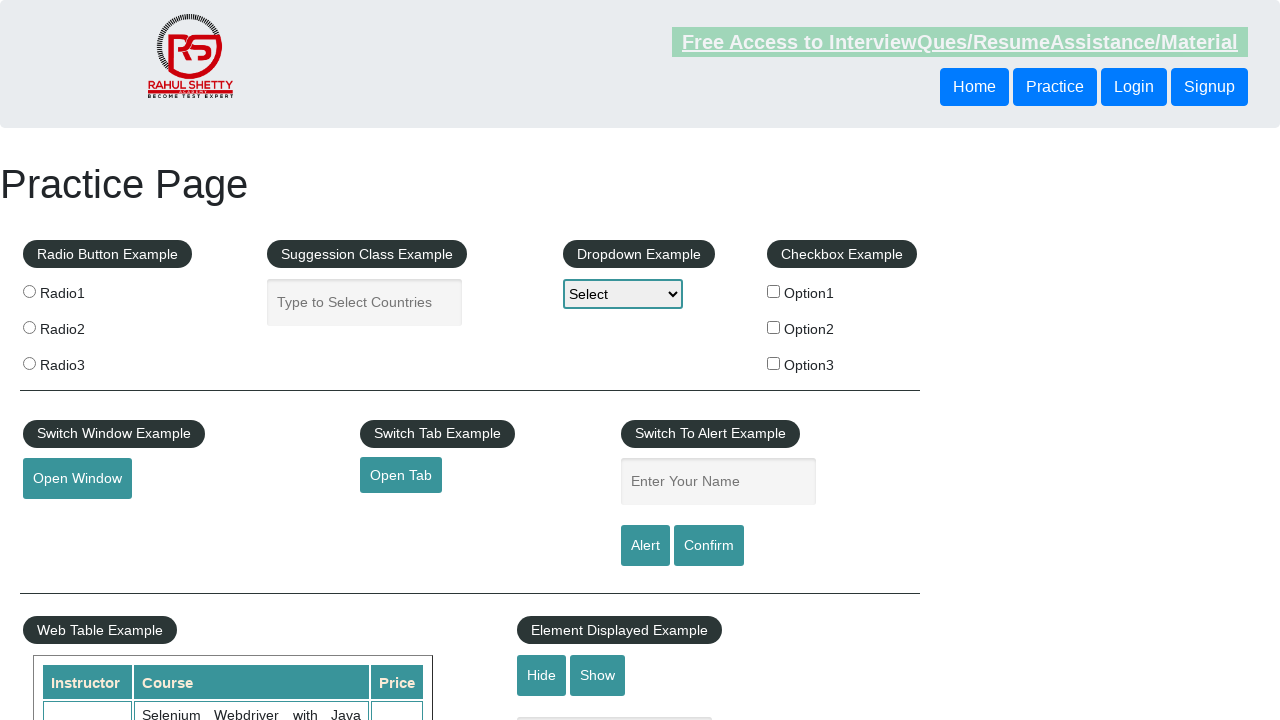

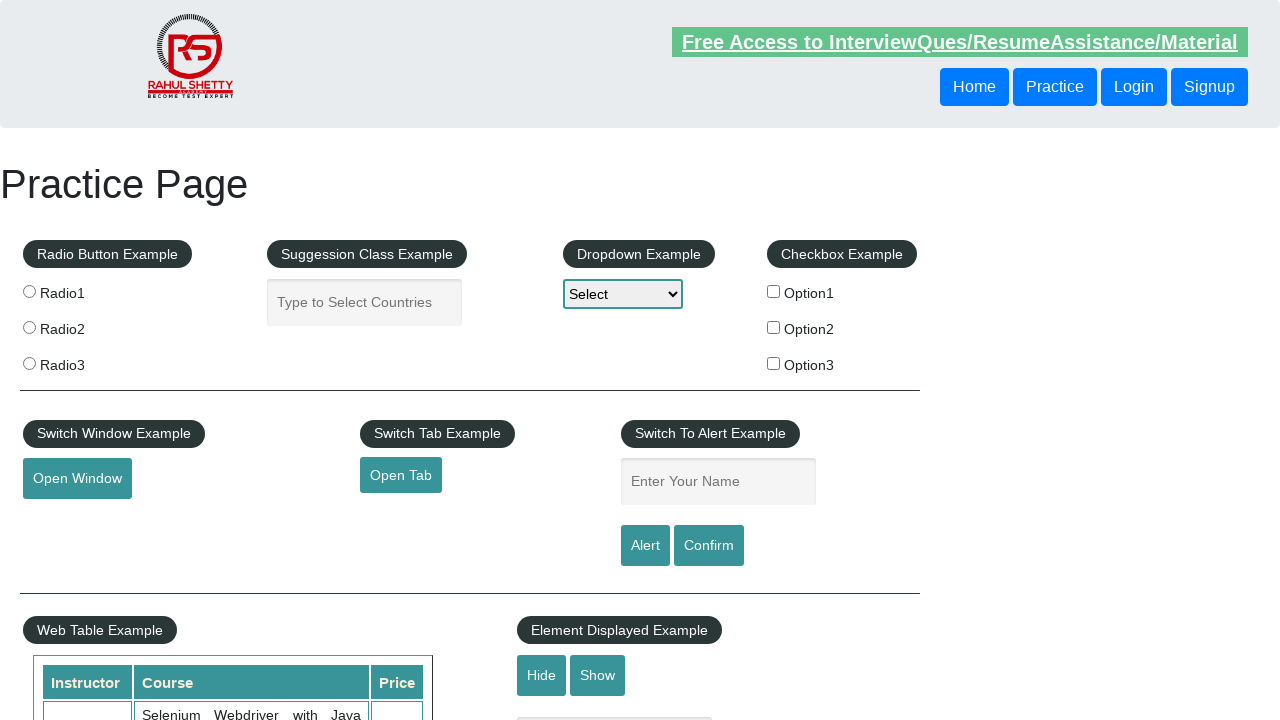